Tests copy and paste functionality between form fields by entering text in first name field, copying it, and pasting into last name field

Starting URL: https://www.actitime.com/demo-request

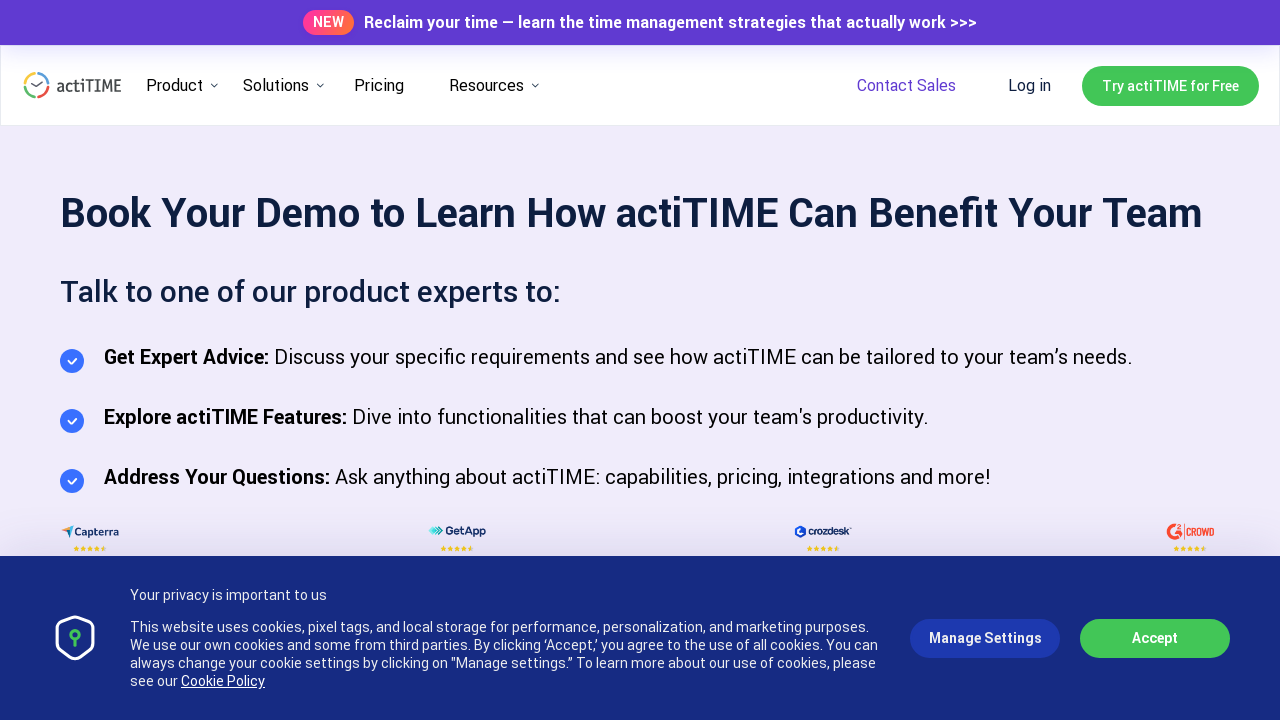

Filled first name field with 'WebDriver' on #first-name
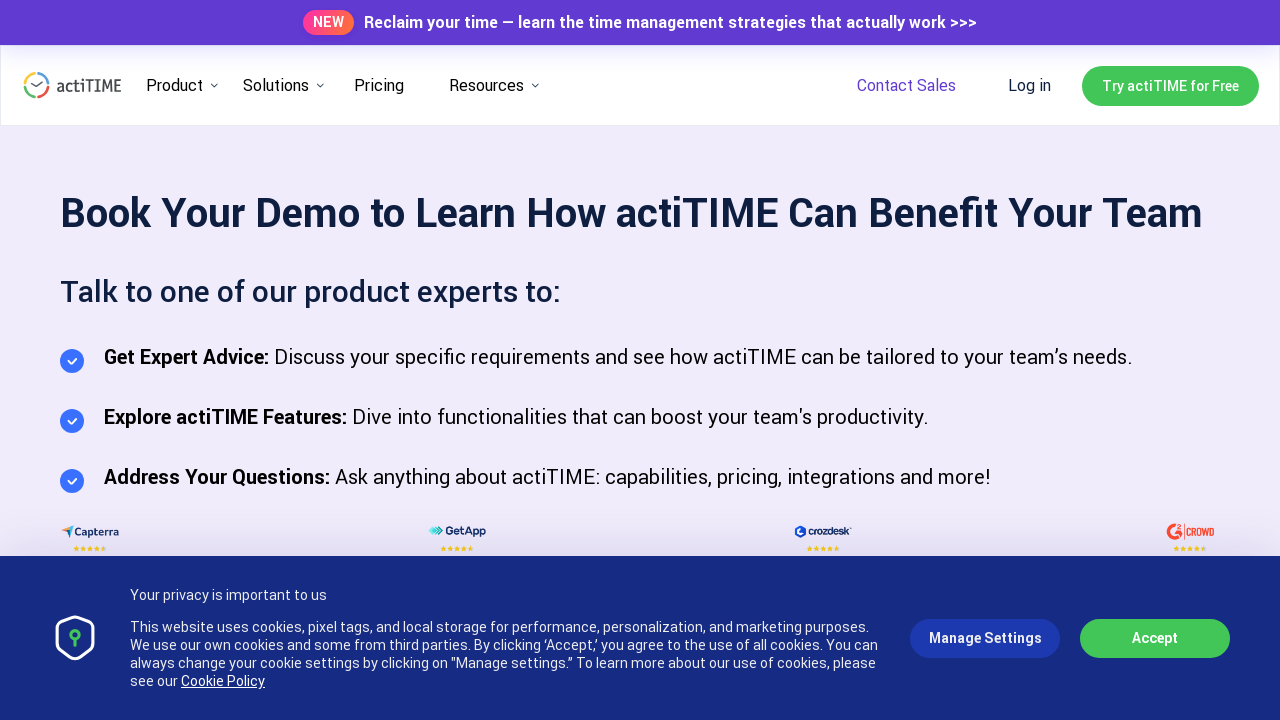

Selected all text in first name field using Ctrl+A on #first-name
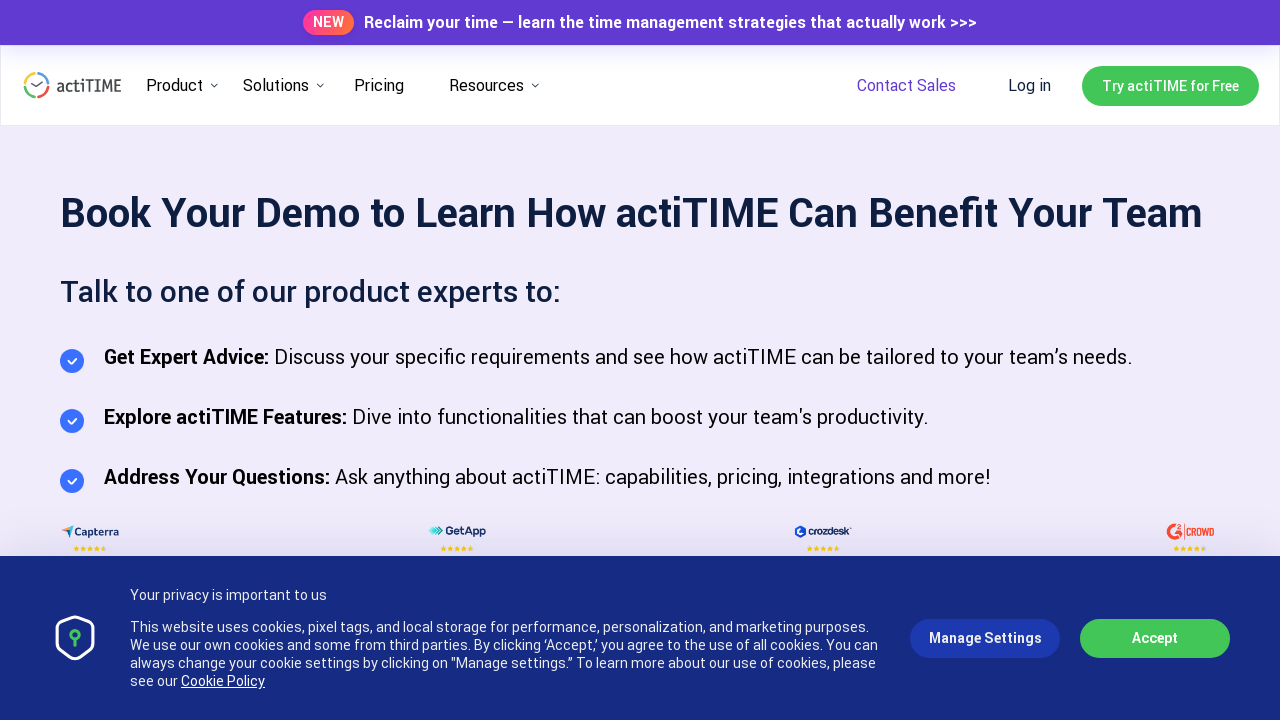

Copied selected text from first name field using Ctrl+C on #first-name
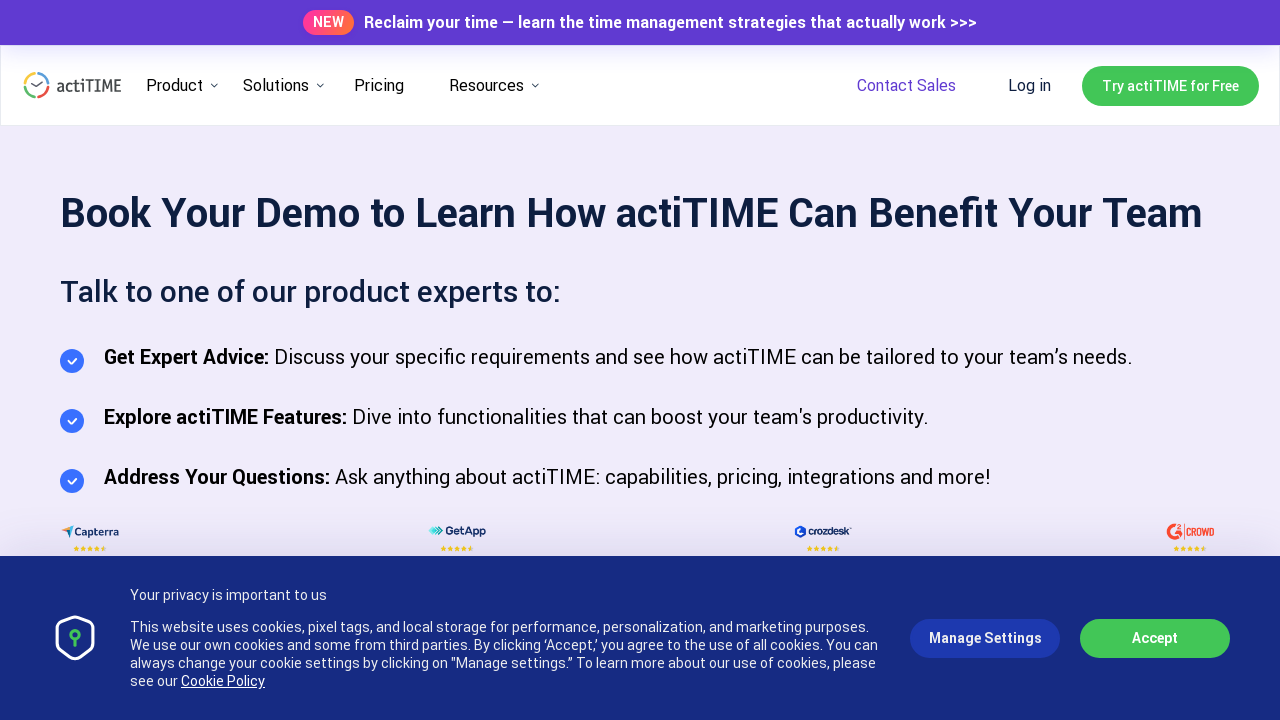

Clicked on last name field to focus it at (640, 360) on #last-name
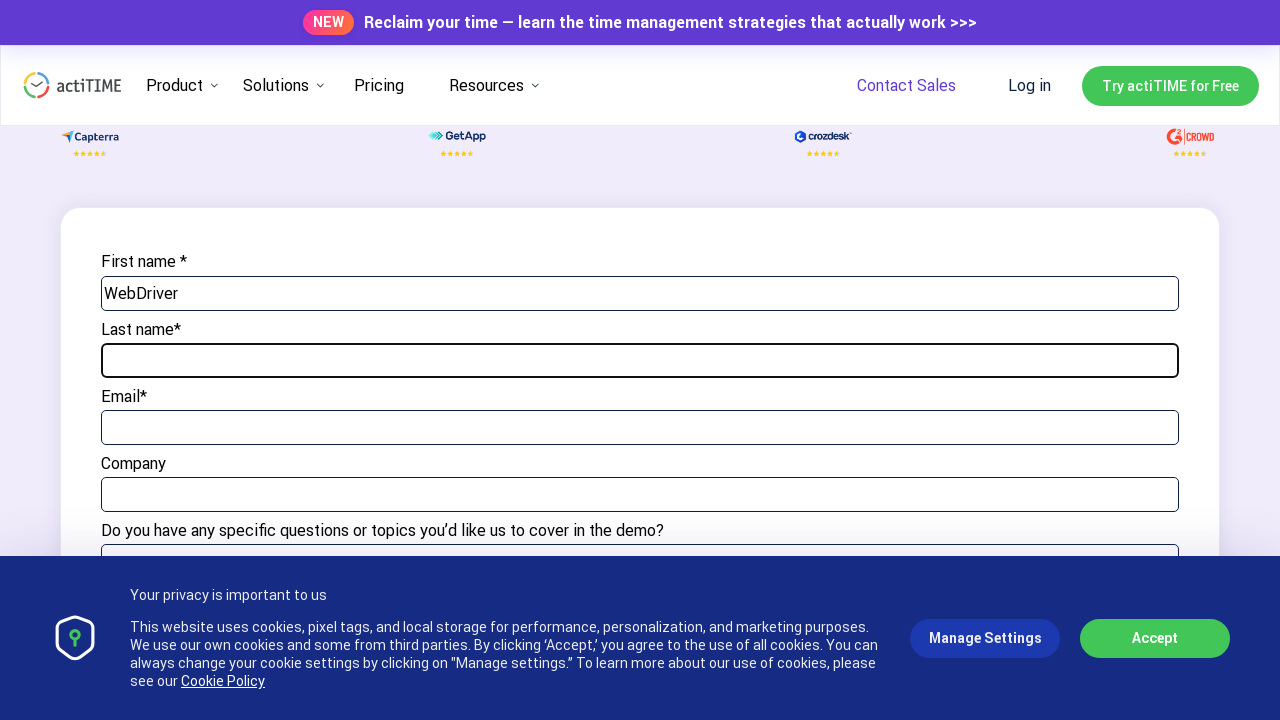

Pasted copied text into last name field using Ctrl+V on #last-name
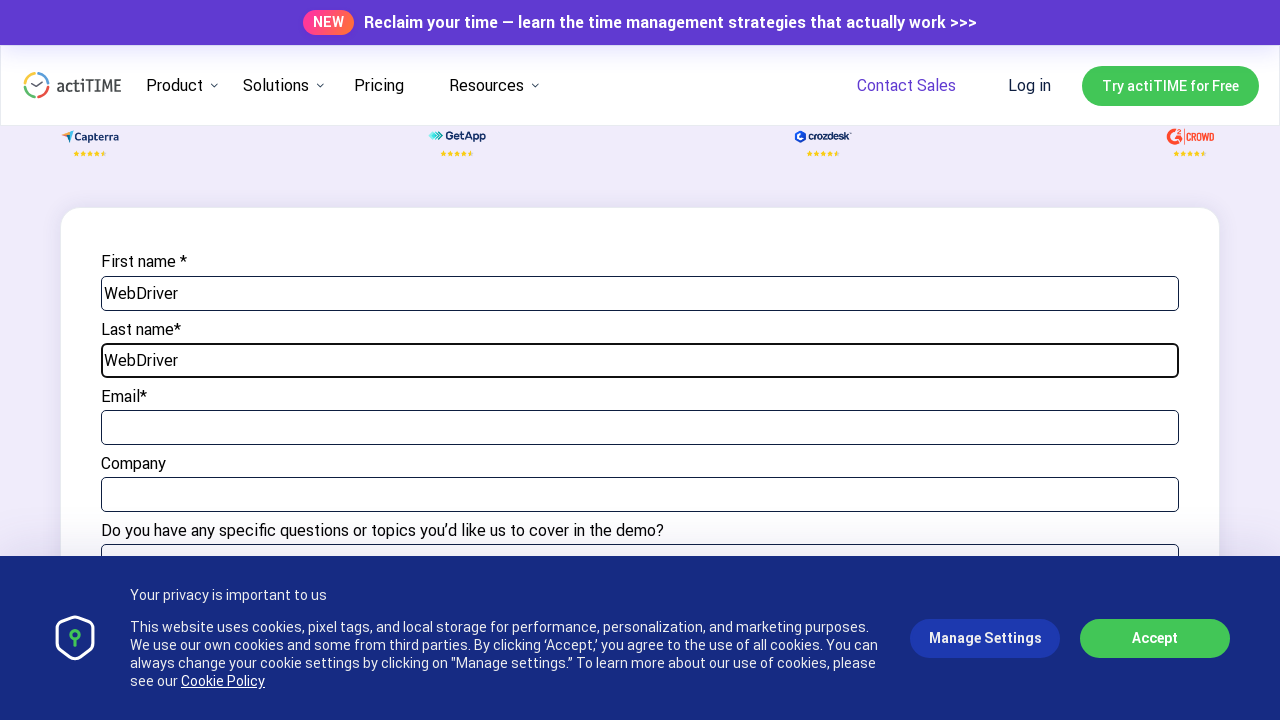

Waited 2 seconds to observe the paste result
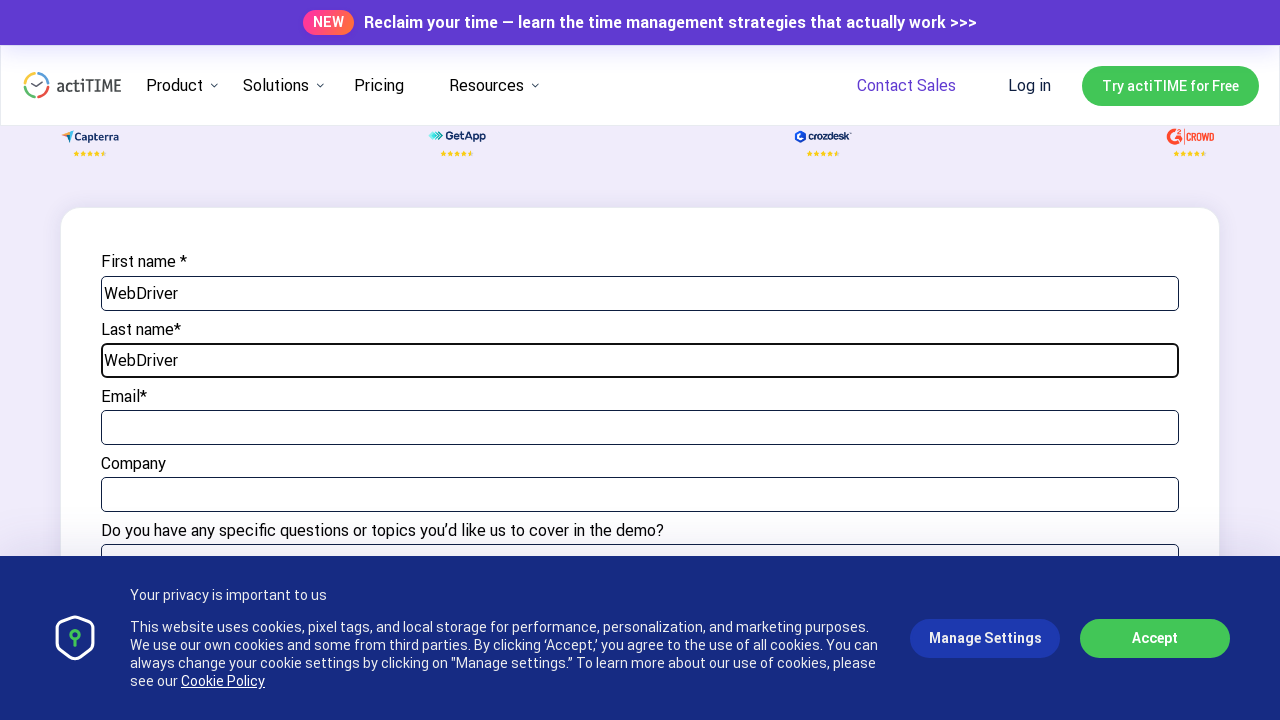

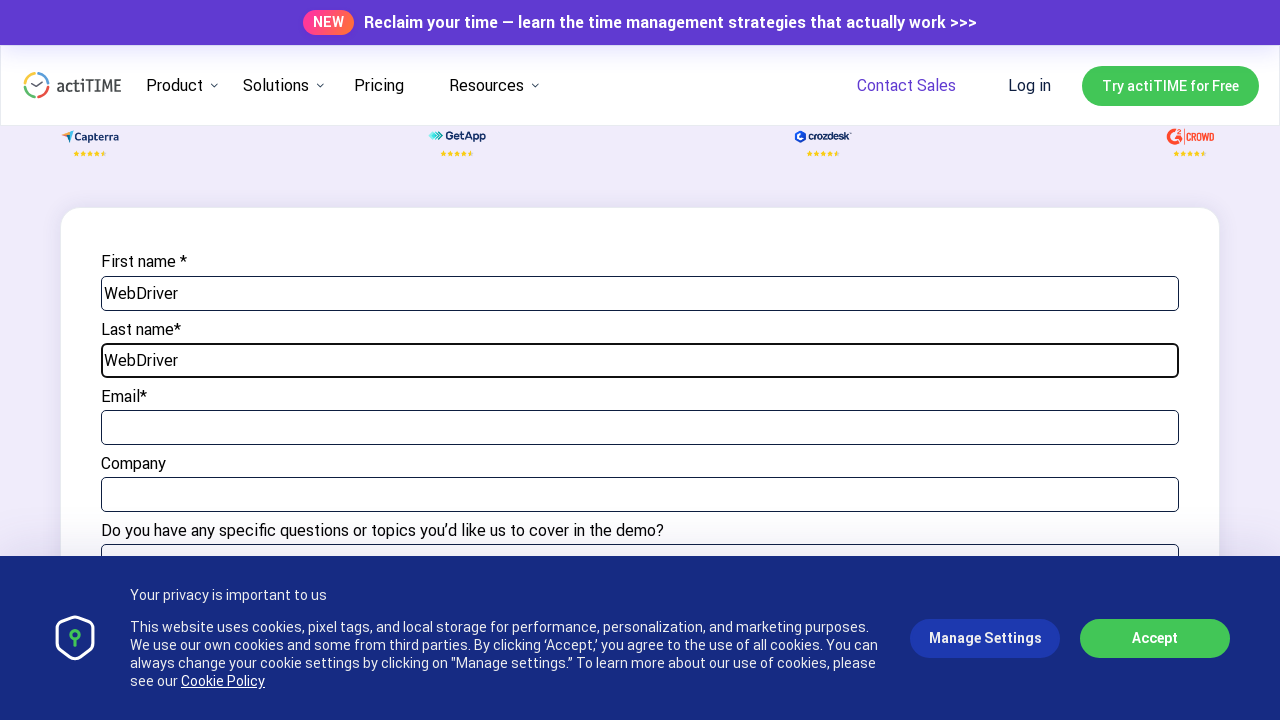